Tests text input functionality by filling an input field with text and clicking a button that updates to show the input value

Starting URL: http://www.uitestingplayground.com/textinput

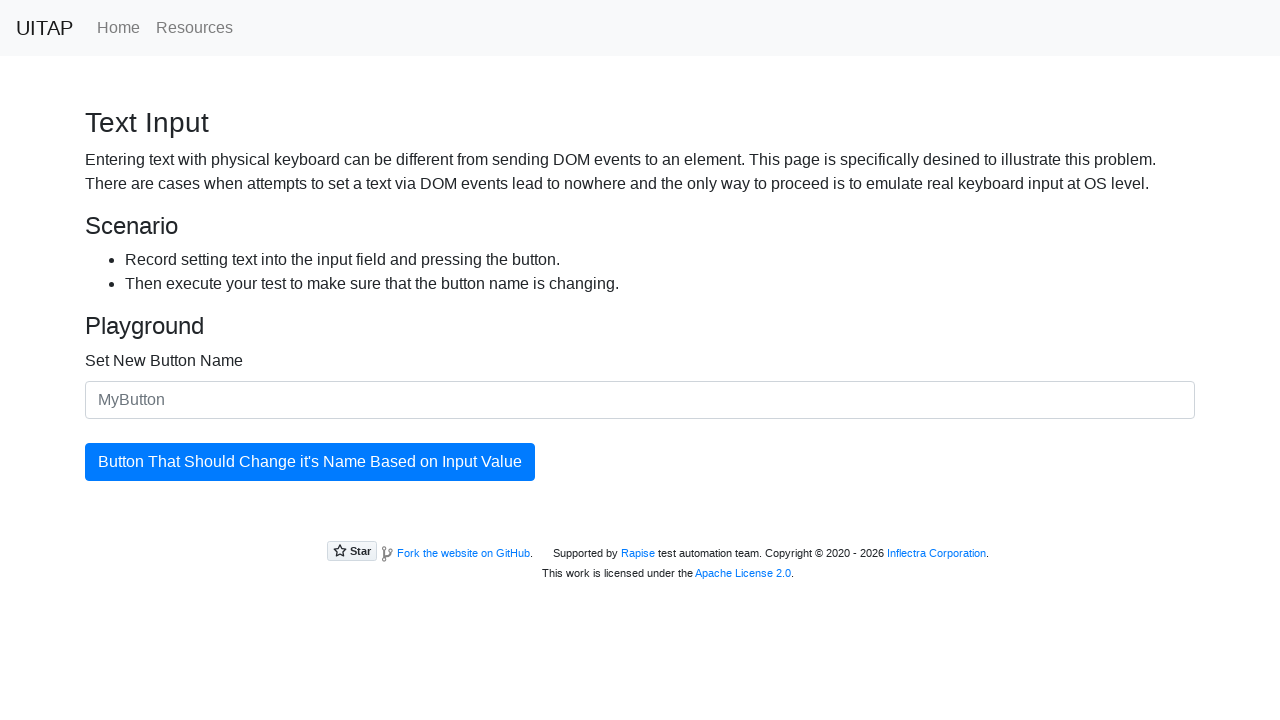

Filled input field with 'Vyplnění inputu' on #newButtonName
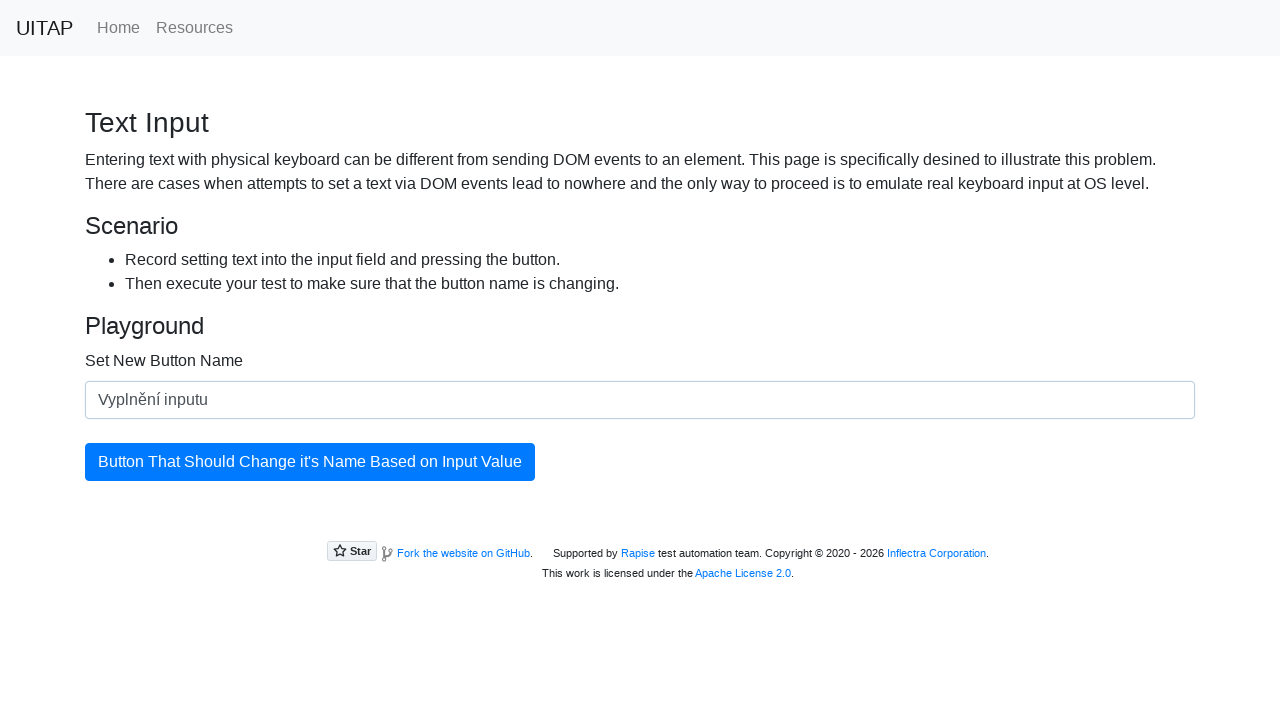

Clicked button to update its text with the input value at (310, 462) on #updatingButton
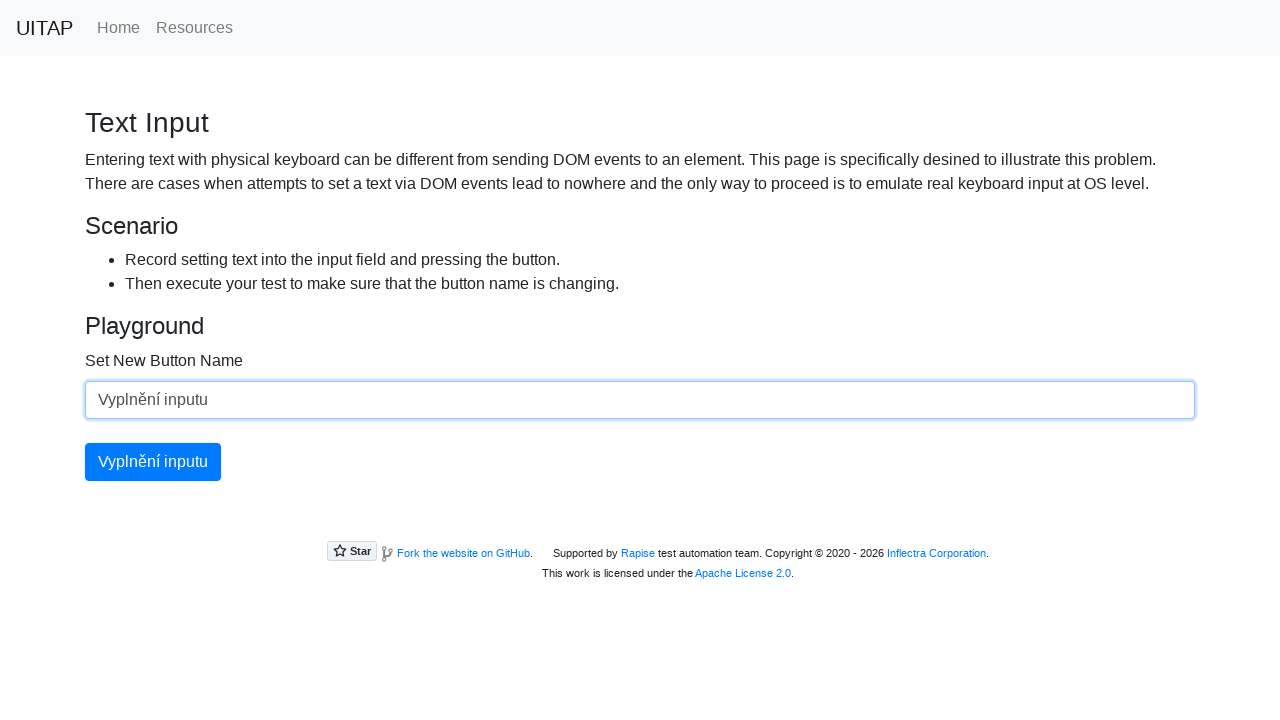

Button text updated successfully with input value
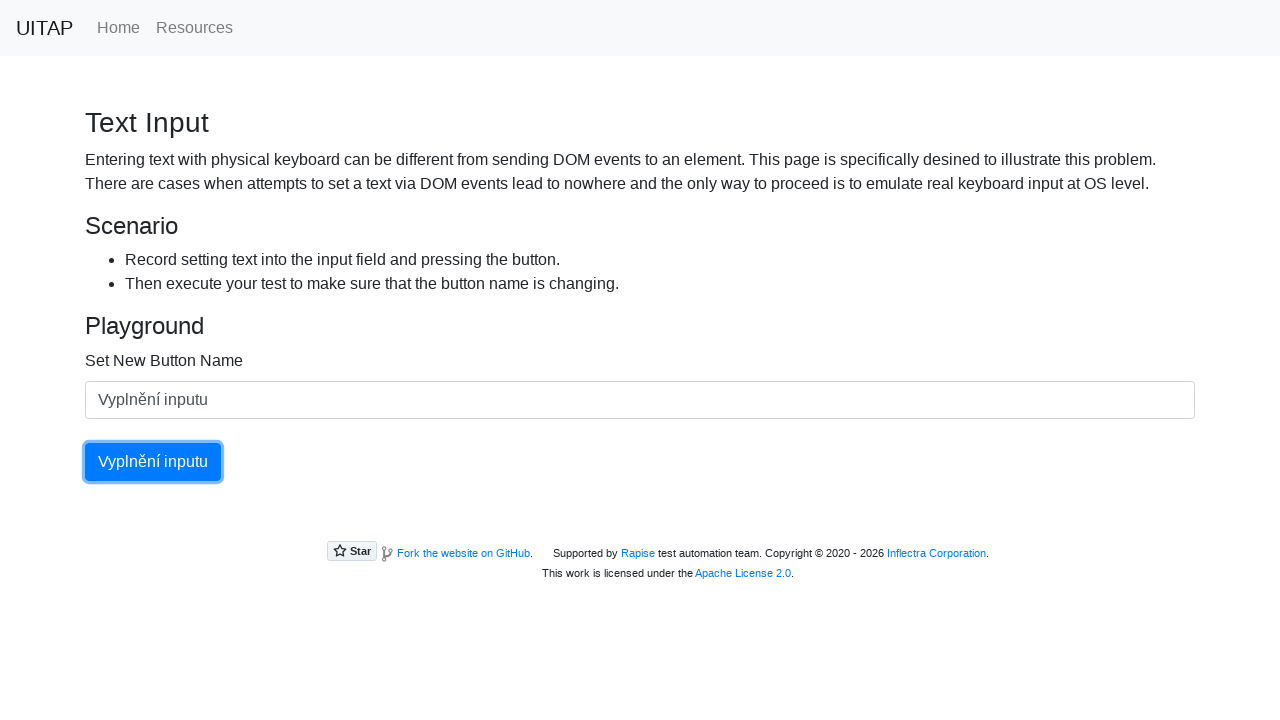

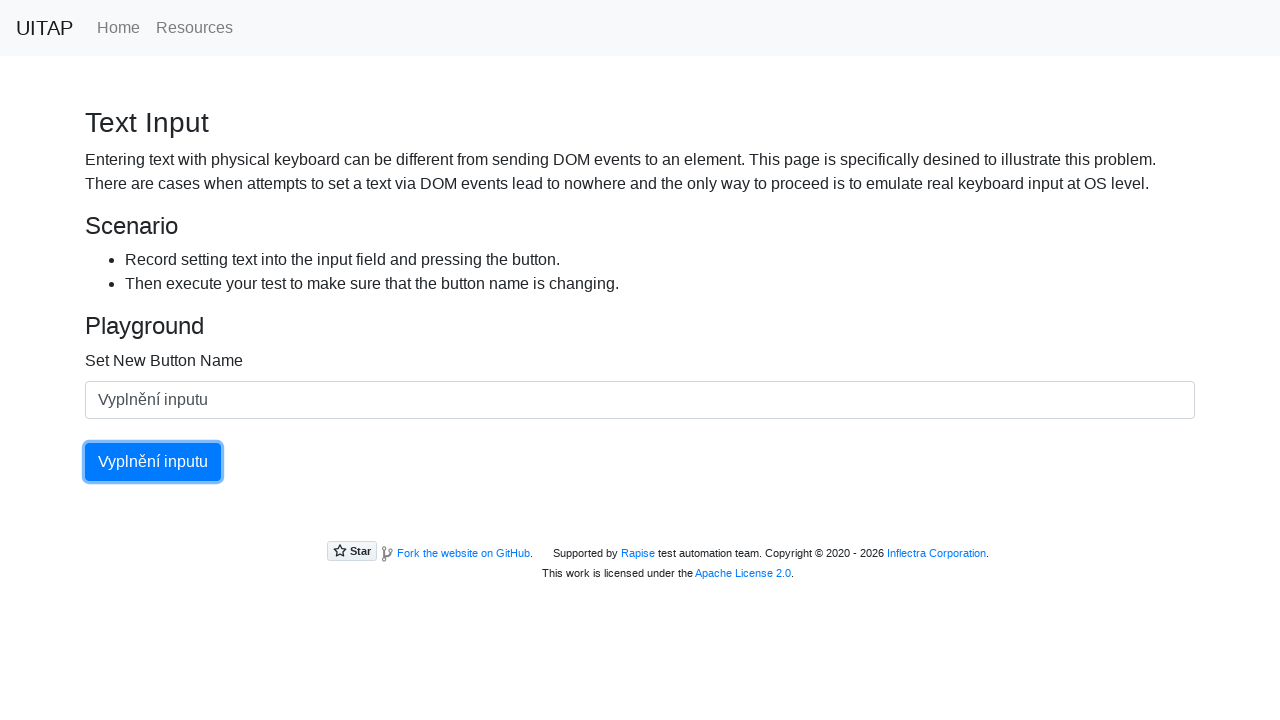